Tests the offers page sorting functionality by clicking on a column header, verifying items are displayed in the table, and navigating through pagination to find a specific item (Rice).

Starting URL: https://rahulshettyacademy.com/greenkart/#/offers

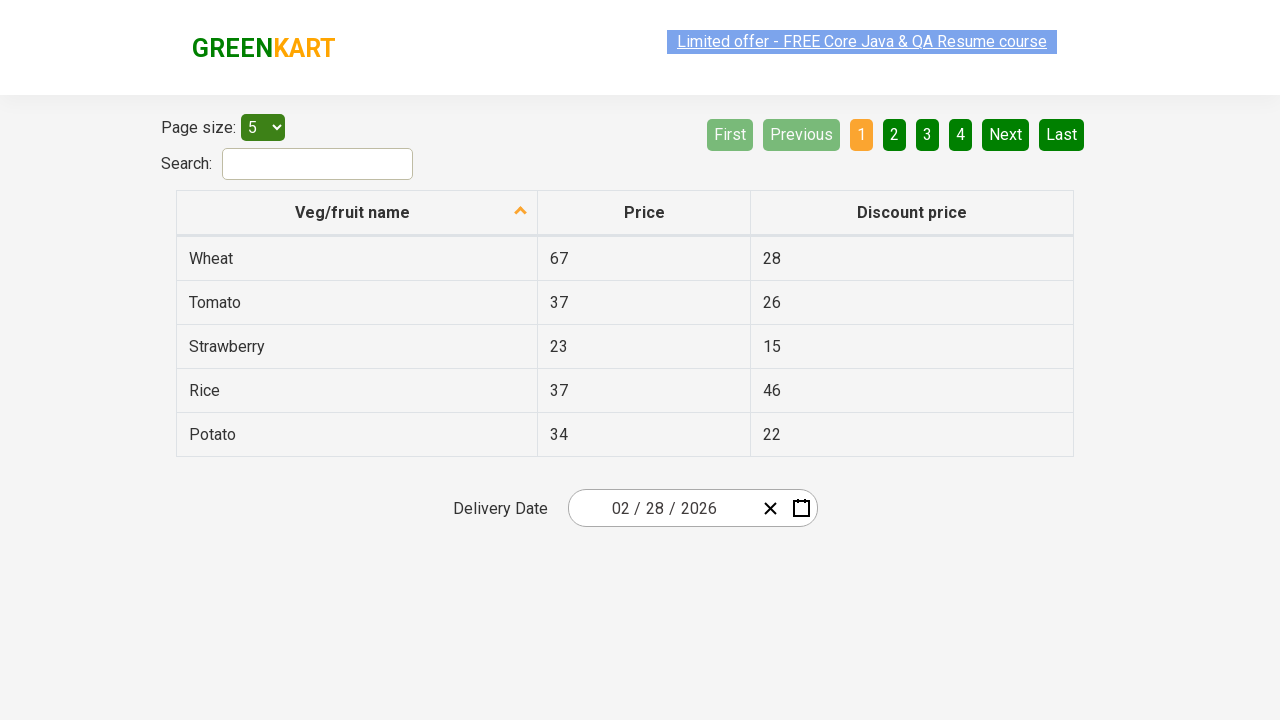

Clicked first column header to sort at (357, 213) on xpath=//tr/th[1]
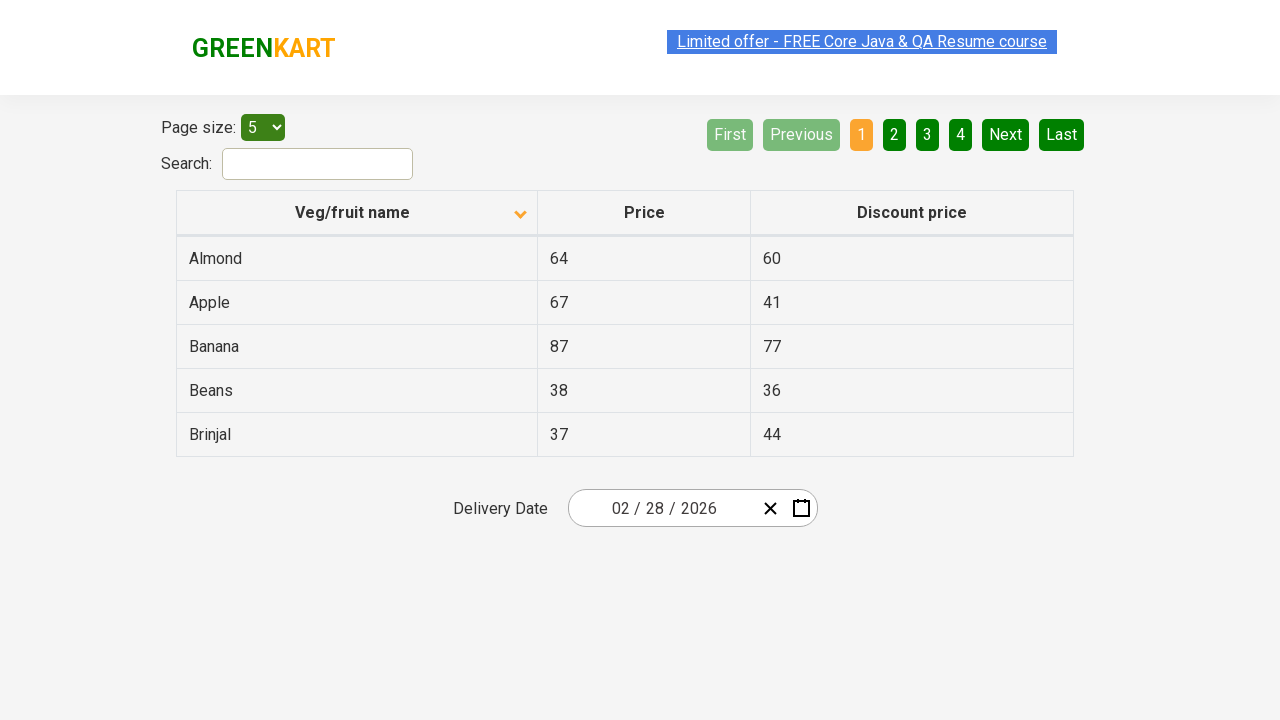

Table data loaded after sorting
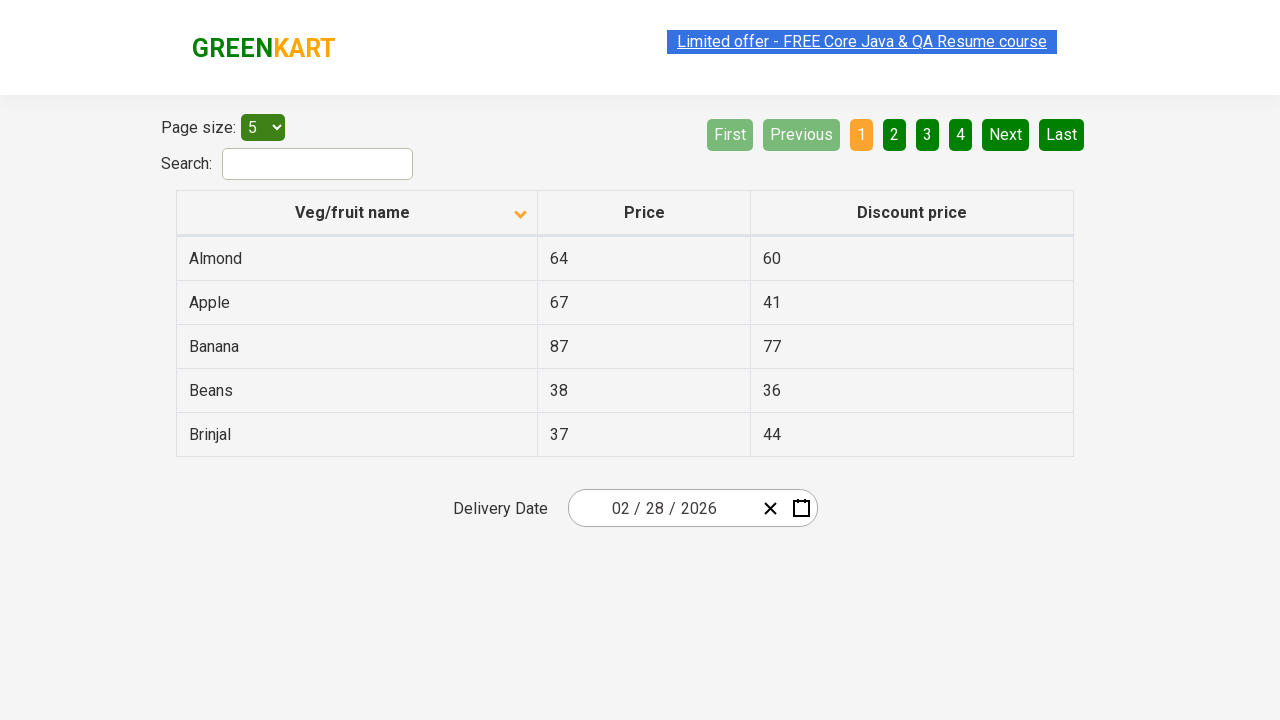

Verified table rows are displayed
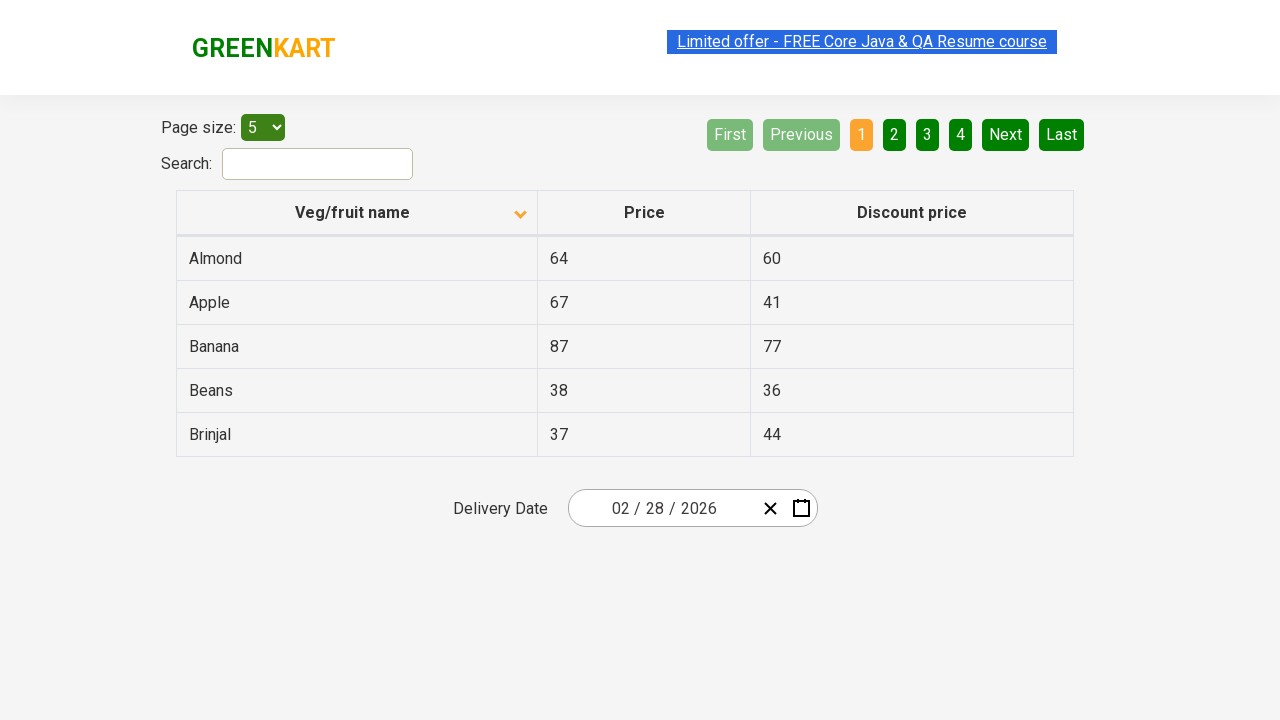

Clicked Next button to navigate to next page at (1006, 134) on [aria-label='Next']
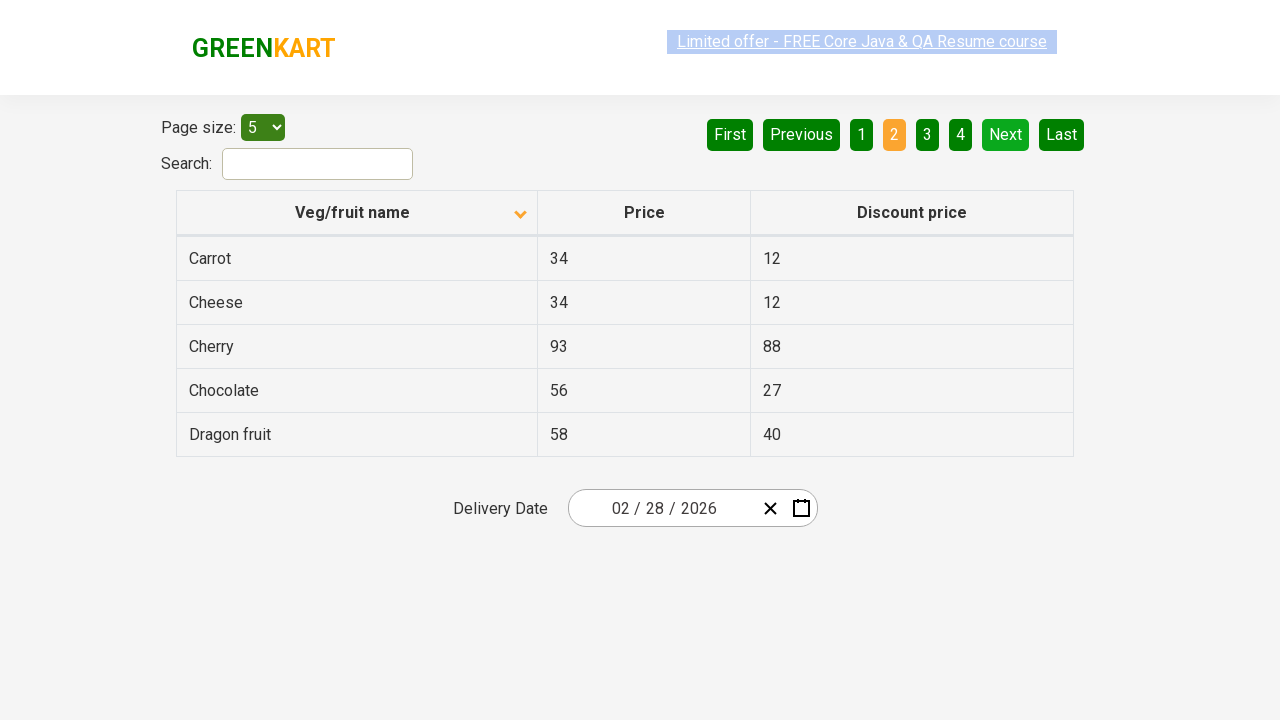

Waited for next page content to load
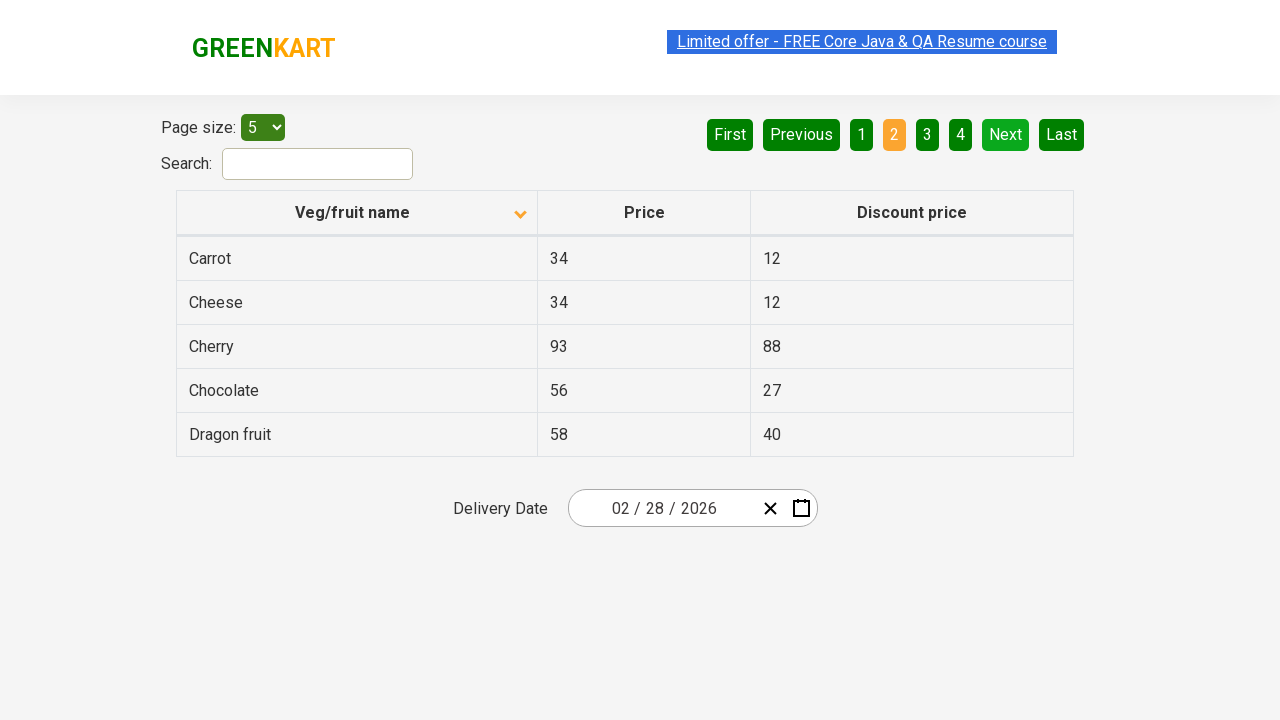

Clicked Next button to navigate to next page at (1006, 134) on [aria-label='Next']
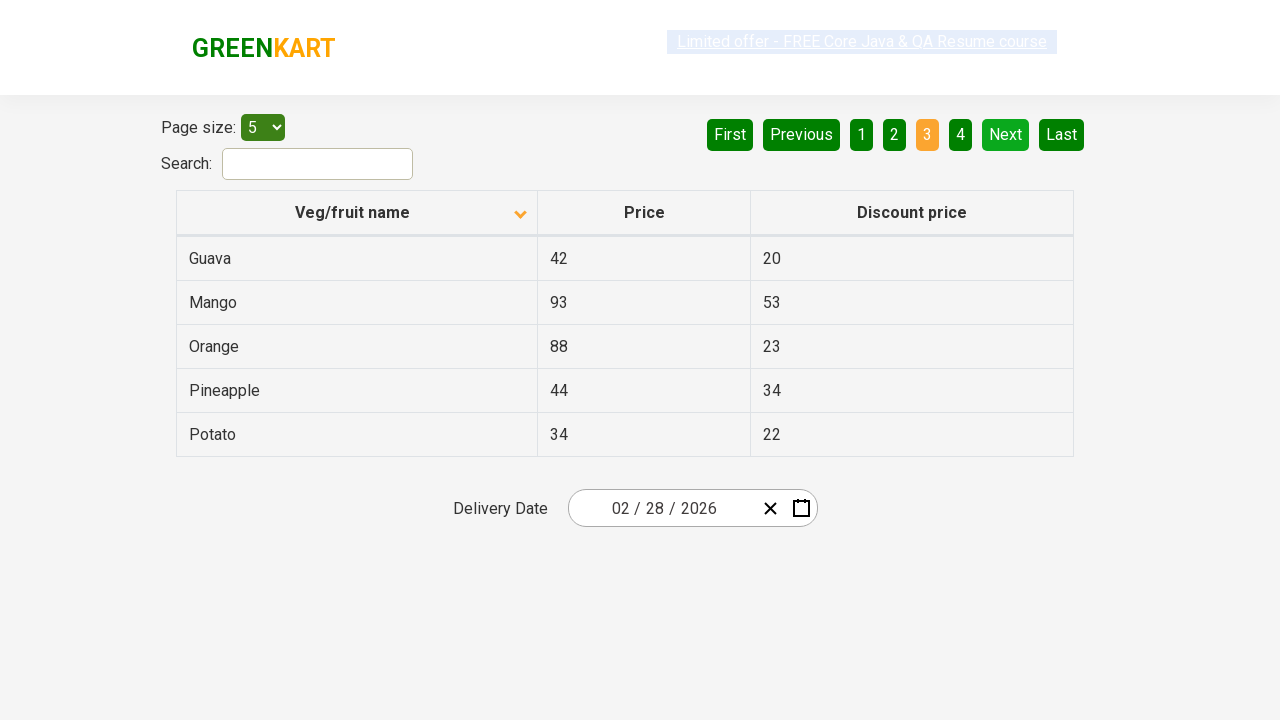

Waited for next page content to load
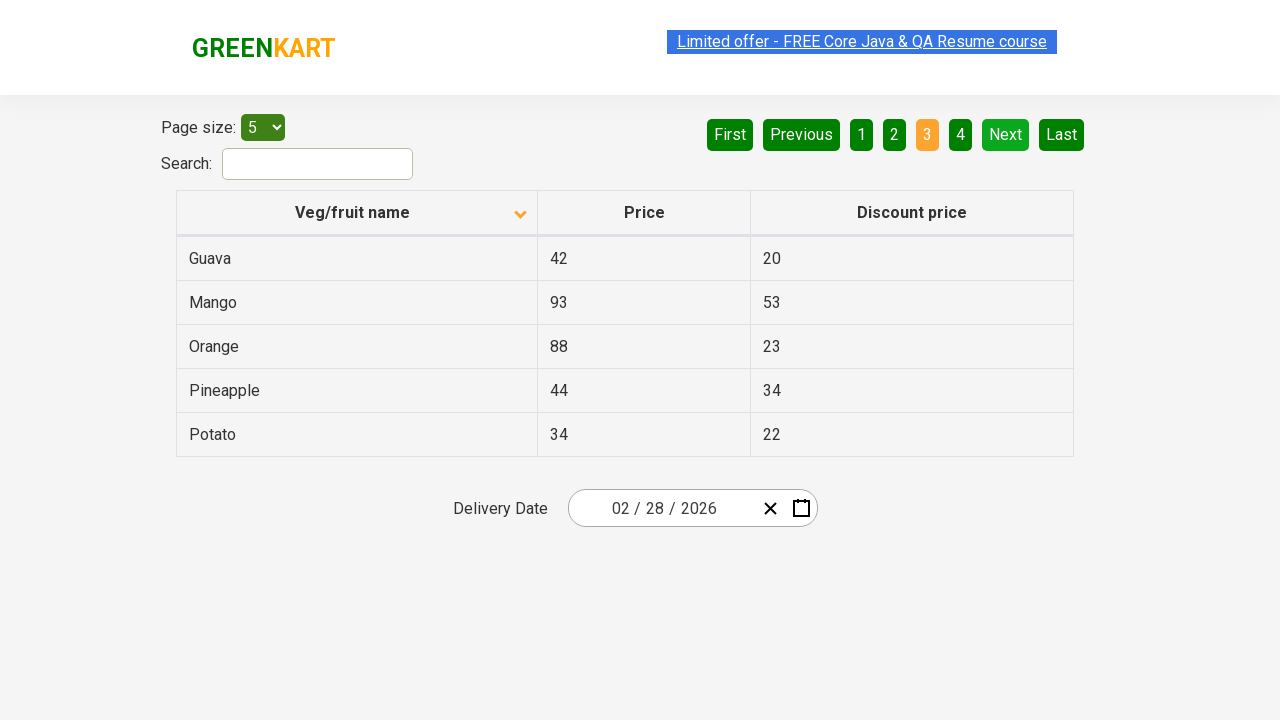

Clicked Next button to navigate to next page at (1006, 134) on [aria-label='Next']
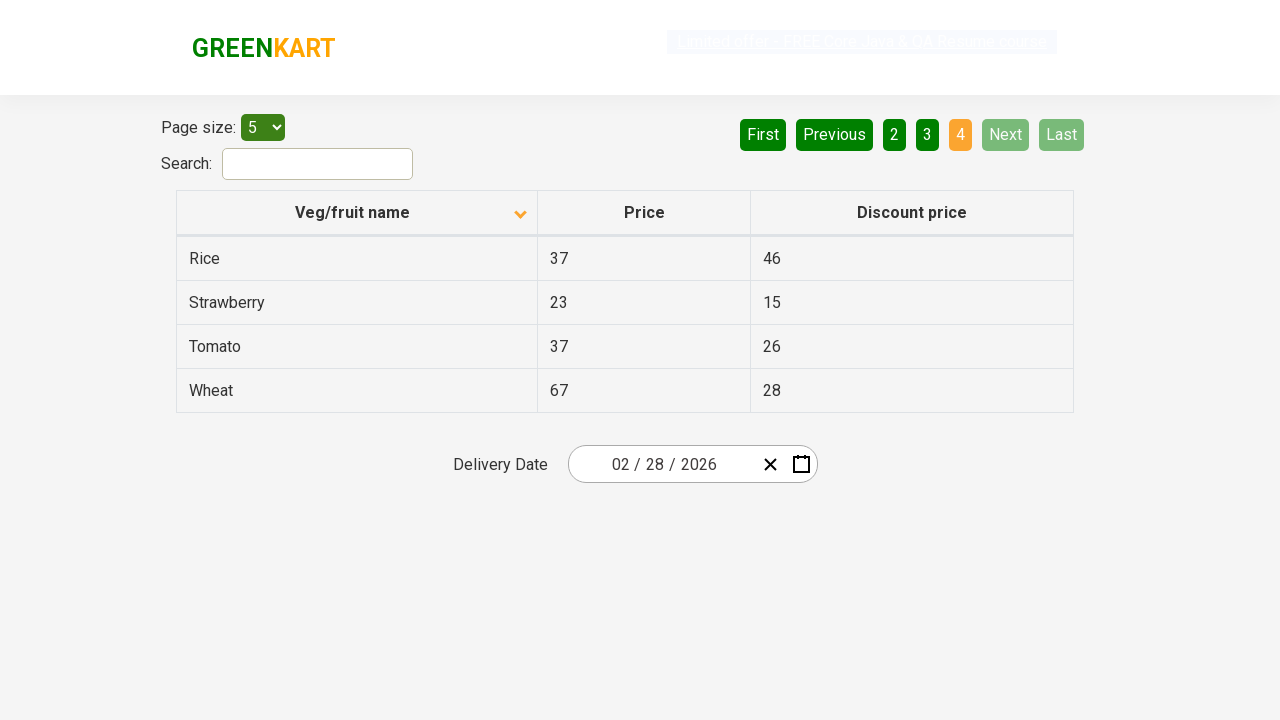

Waited for next page content to load
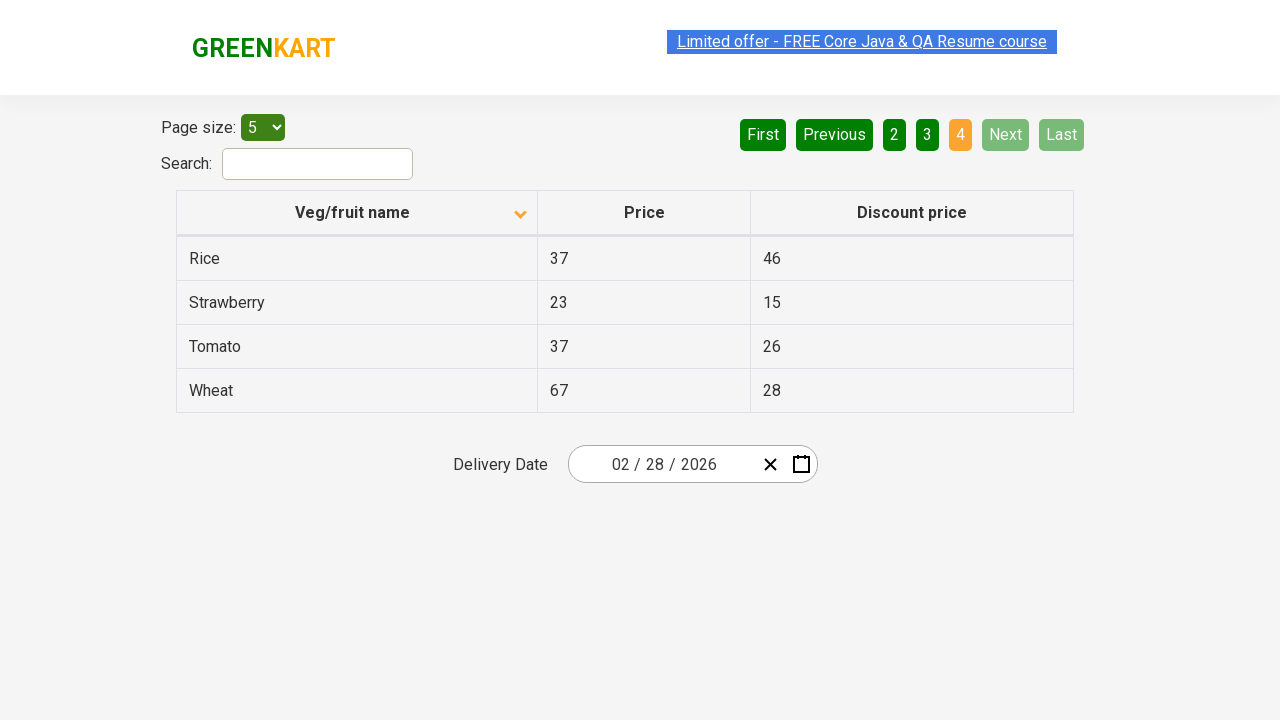

Found and clicked Rice entry in the table at (357, 258) on xpath=//tr/td[1] >> internal:has-text="Rice"i >> nth=0
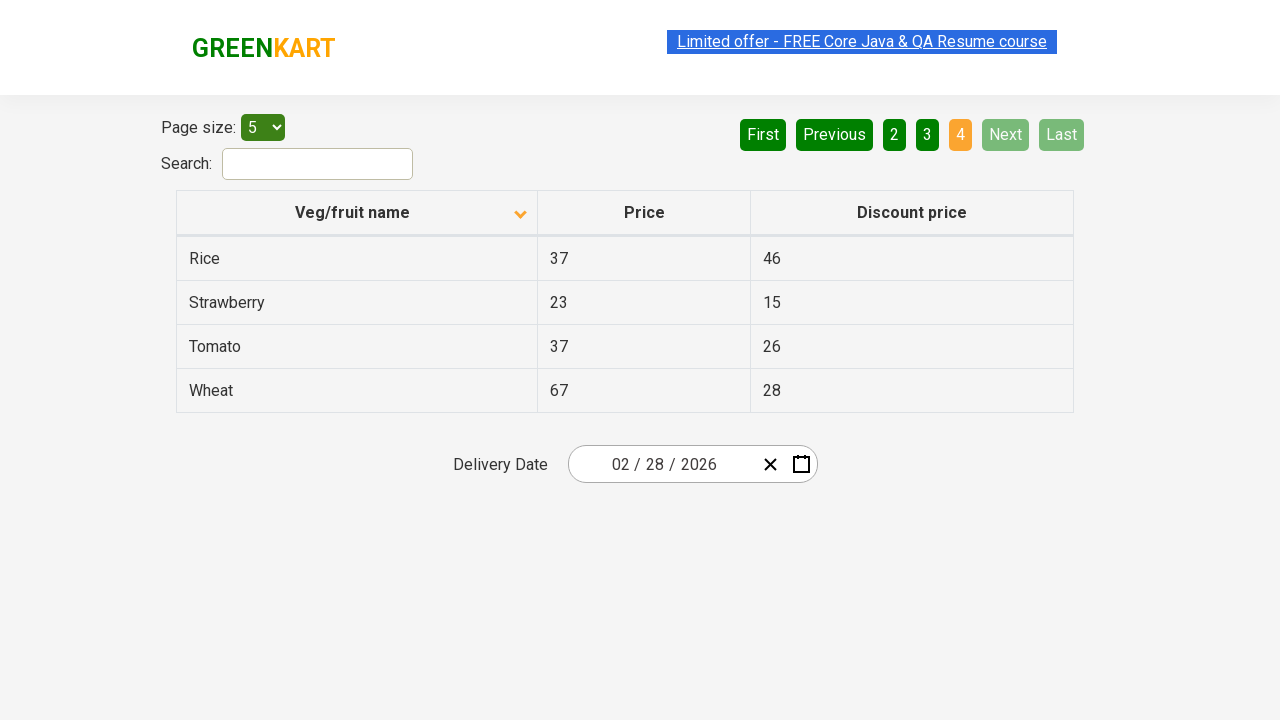

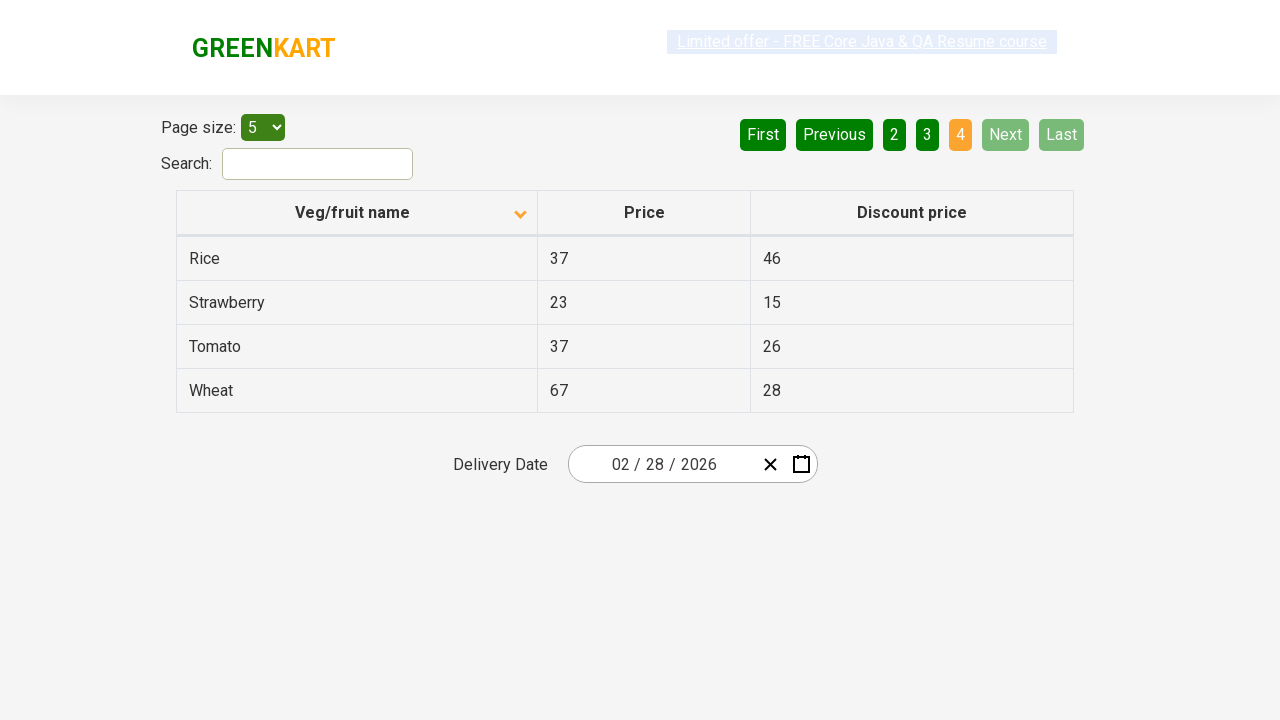